Tests a JavaScript prompt alert by clicking the third alert button, entering text, clicking OK, and verifying the entered text is displayed

Starting URL: https://the-internet.herokuapp.com/javascript_alerts

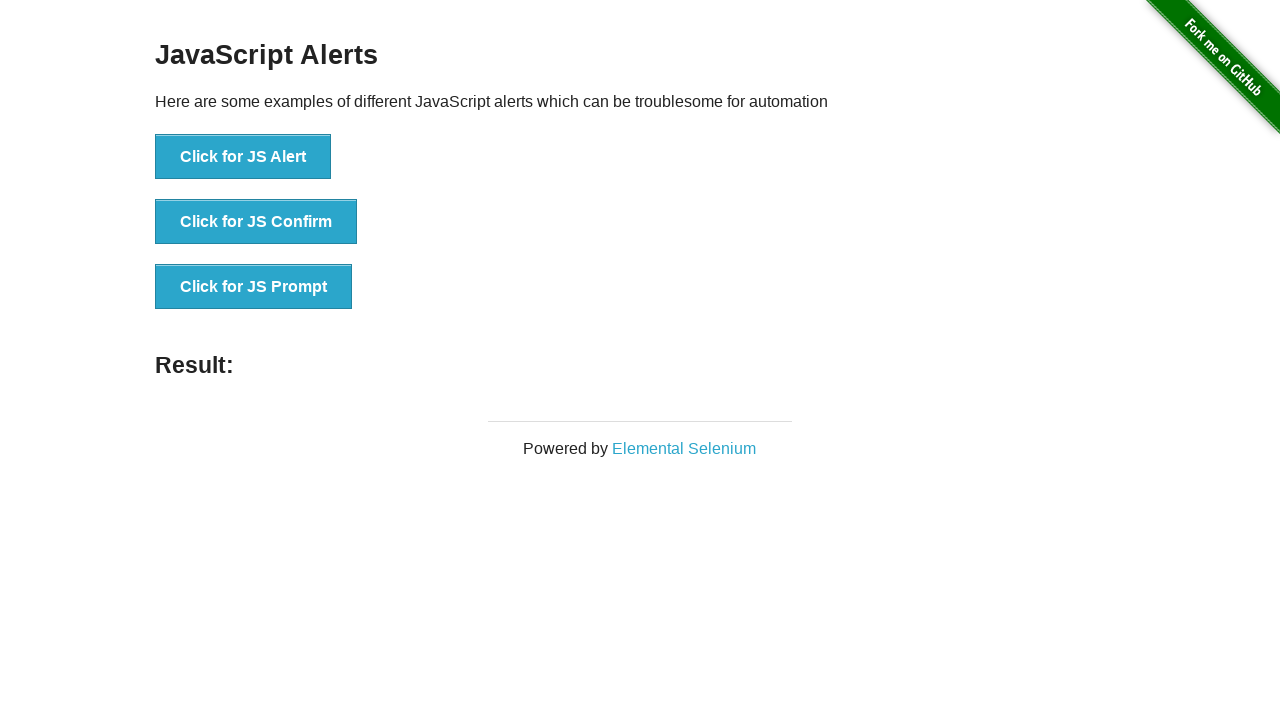

Set up dialog handler to accept prompt with 'Hello World'
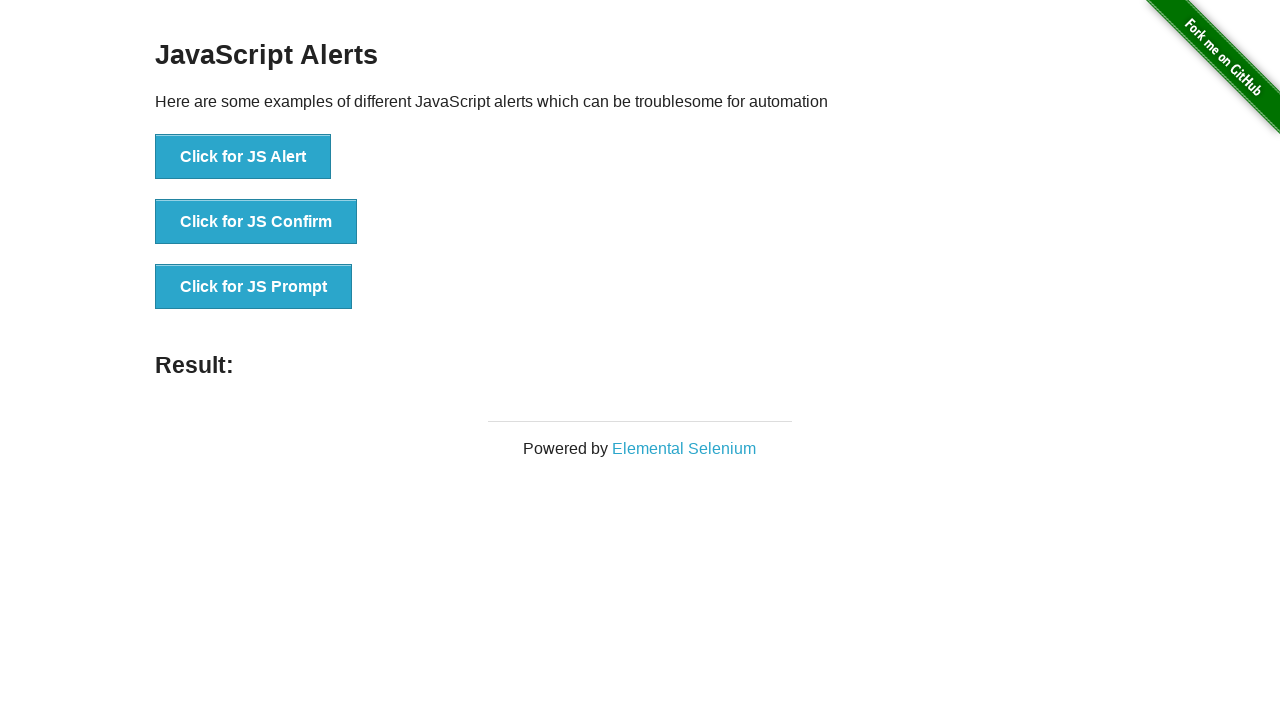

Clicked the JavaScript prompt button at (254, 287) on xpath=//button[@onclick='jsPrompt()']
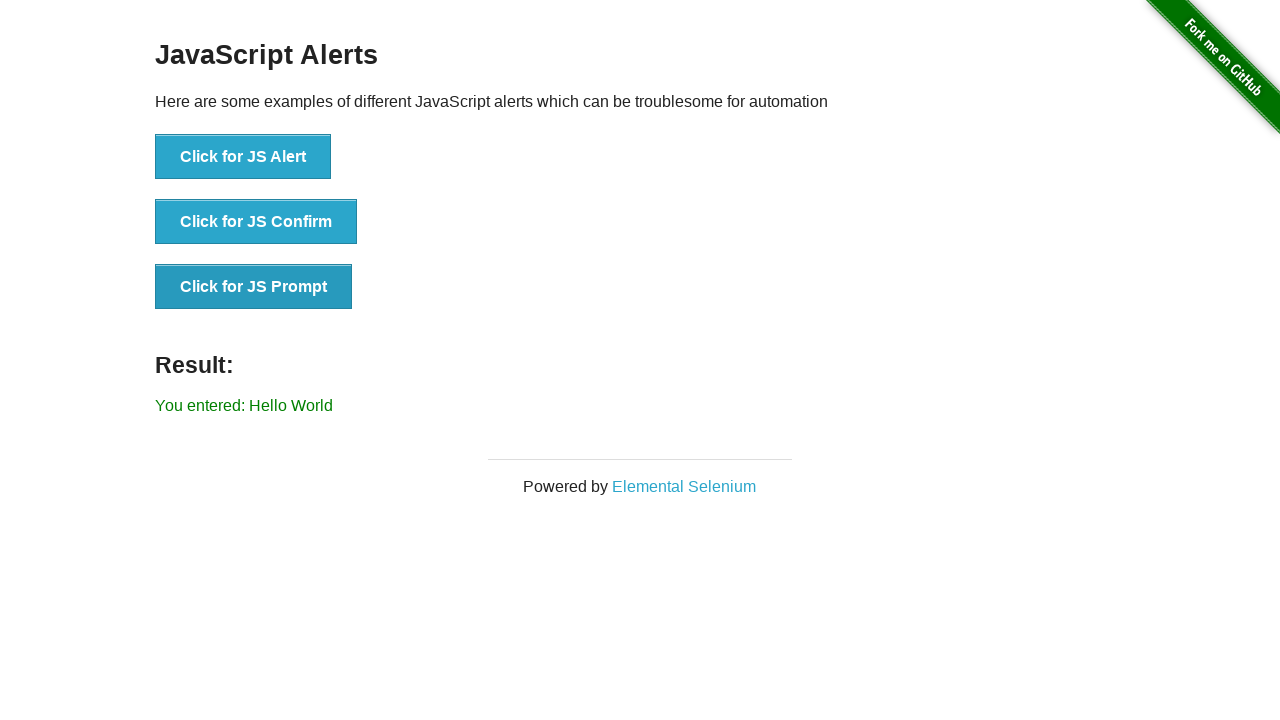

Result text element loaded
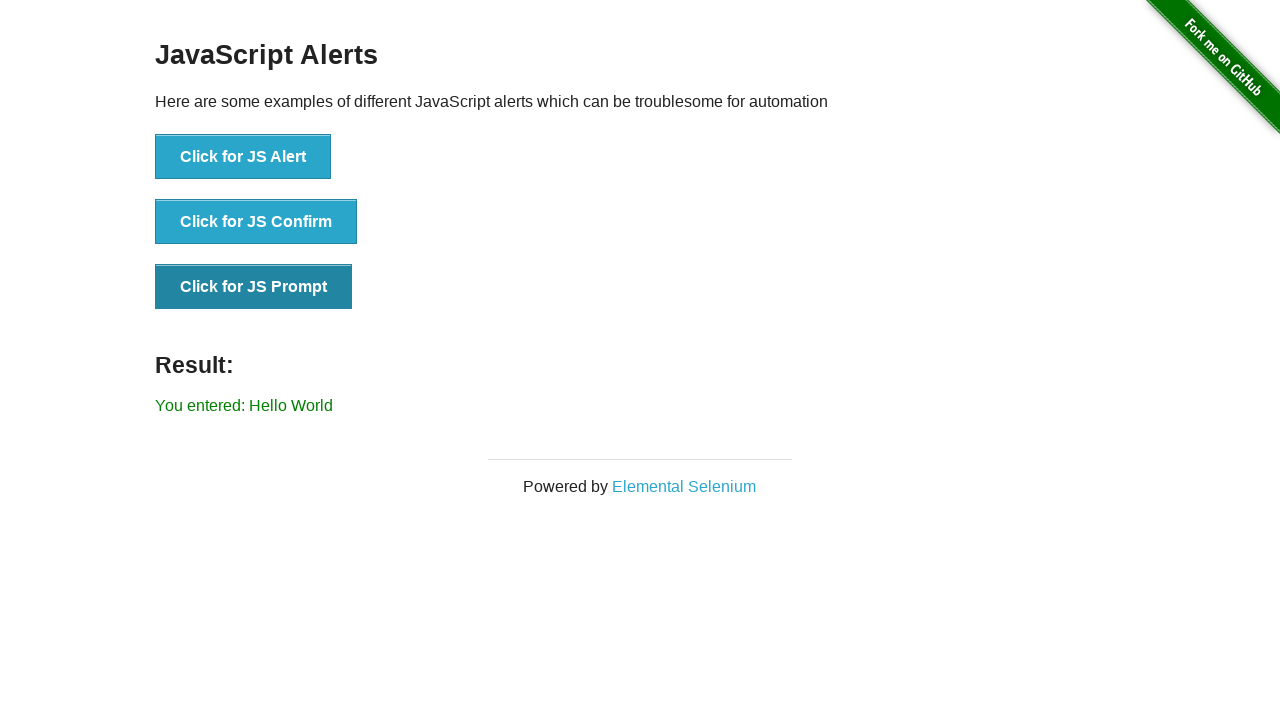

Retrieved result text content
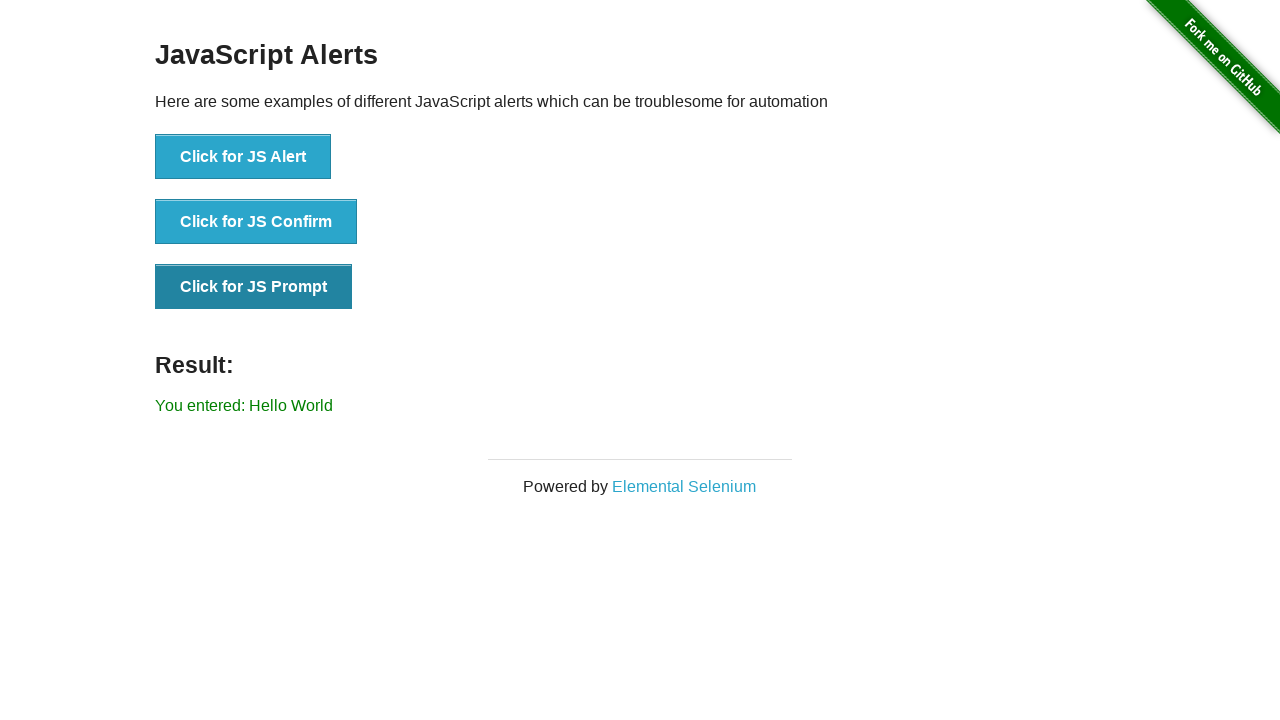

Verified result text matches expected value 'You entered: Hello World'
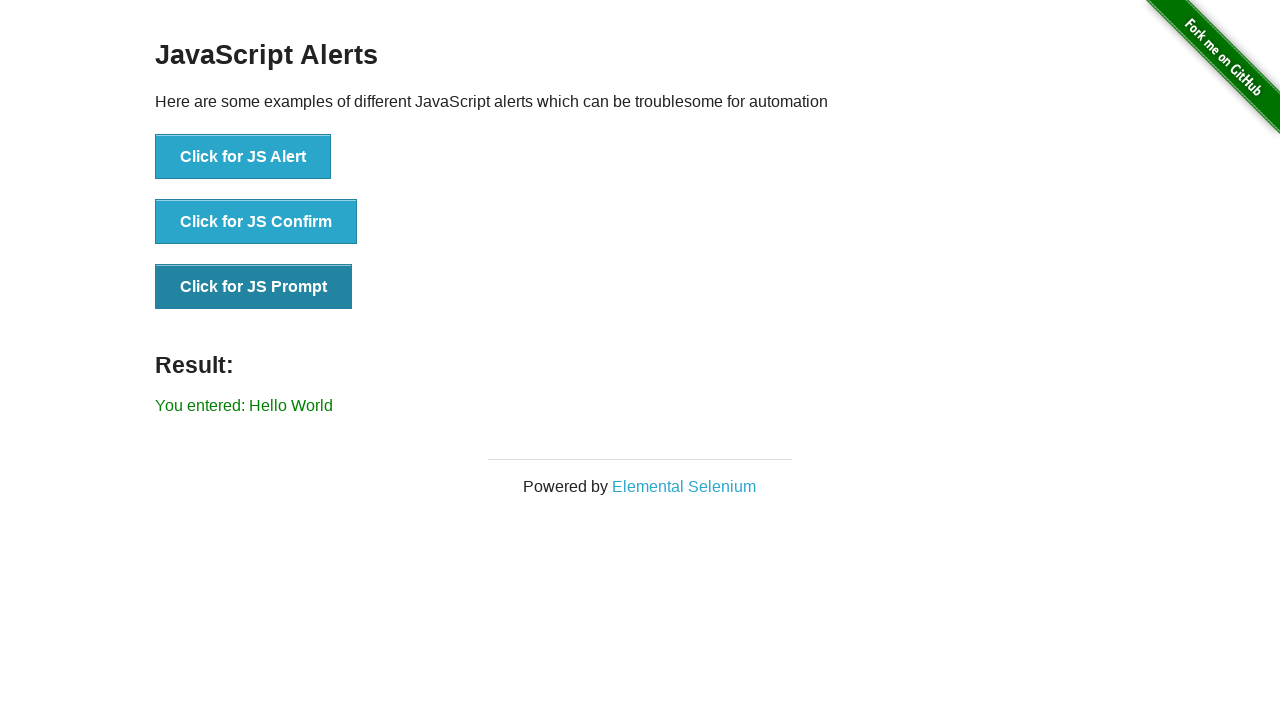

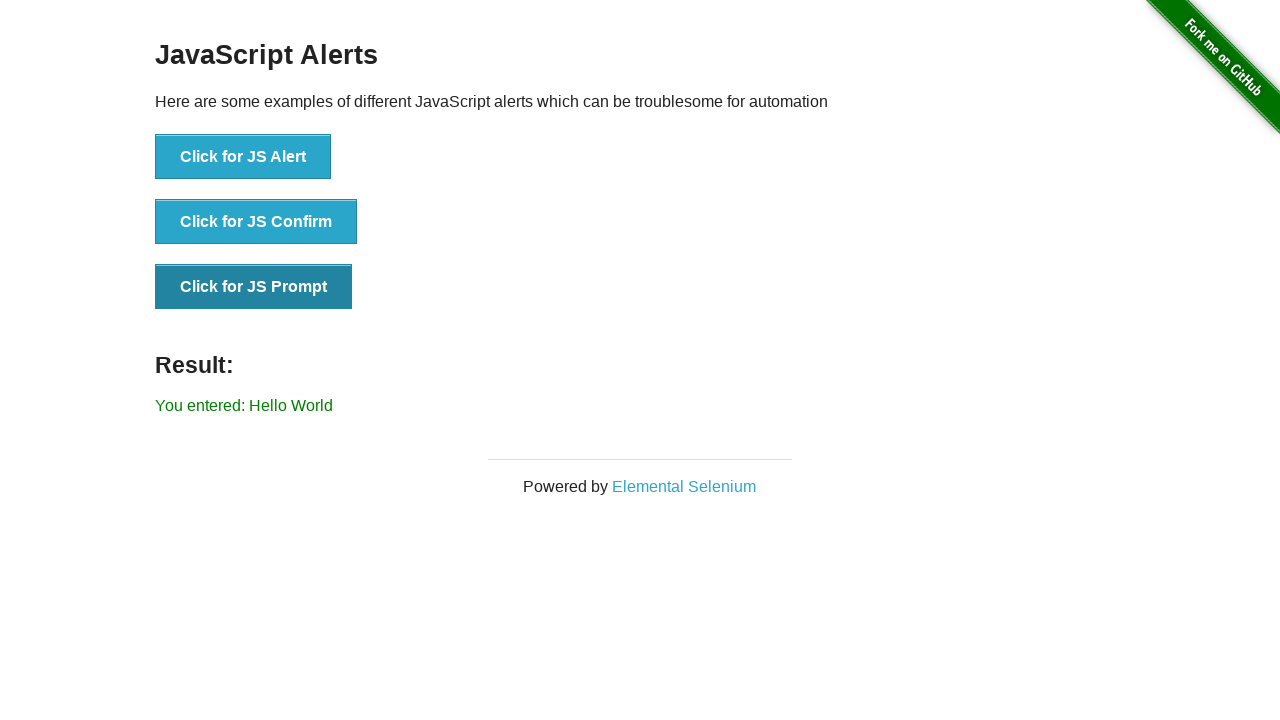